Tests AJAX functionality by clicking a button and waiting for dynamic content to load

Starting URL: http://uitestingplayground.com/ajax

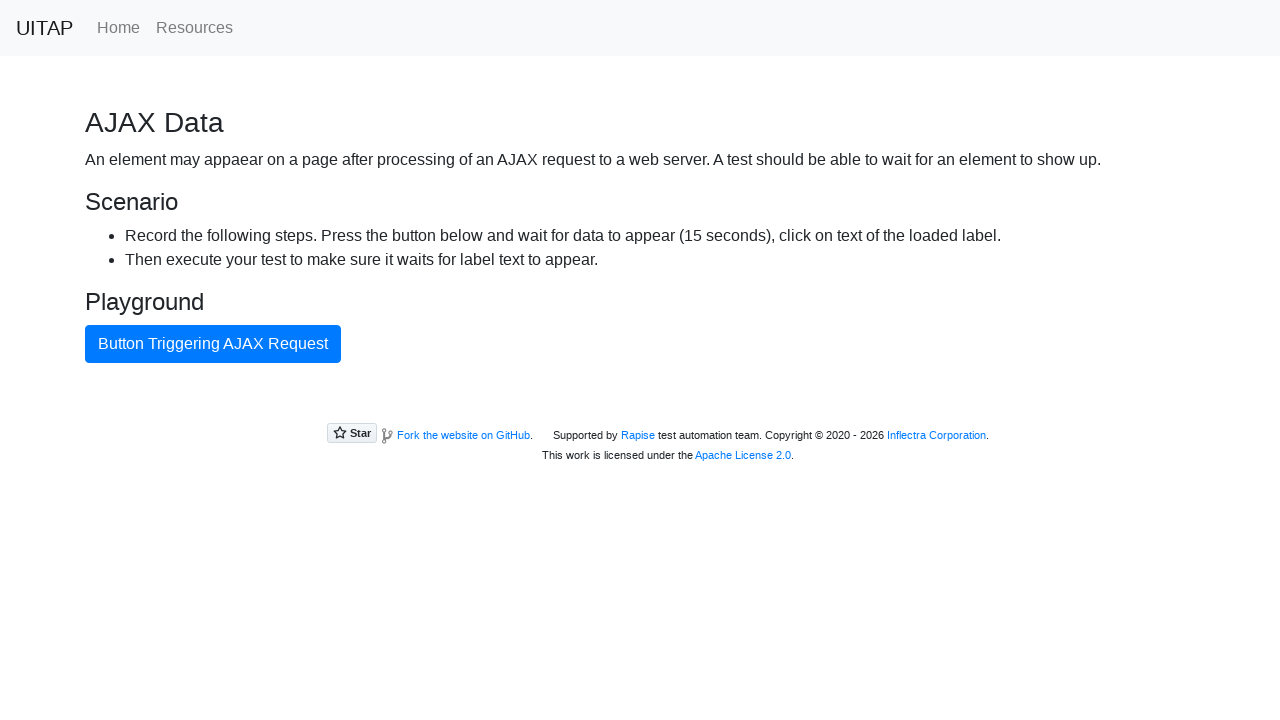

Clicked the blue primary button to trigger AJAX request at (213, 344) on button.btn.btn-primary
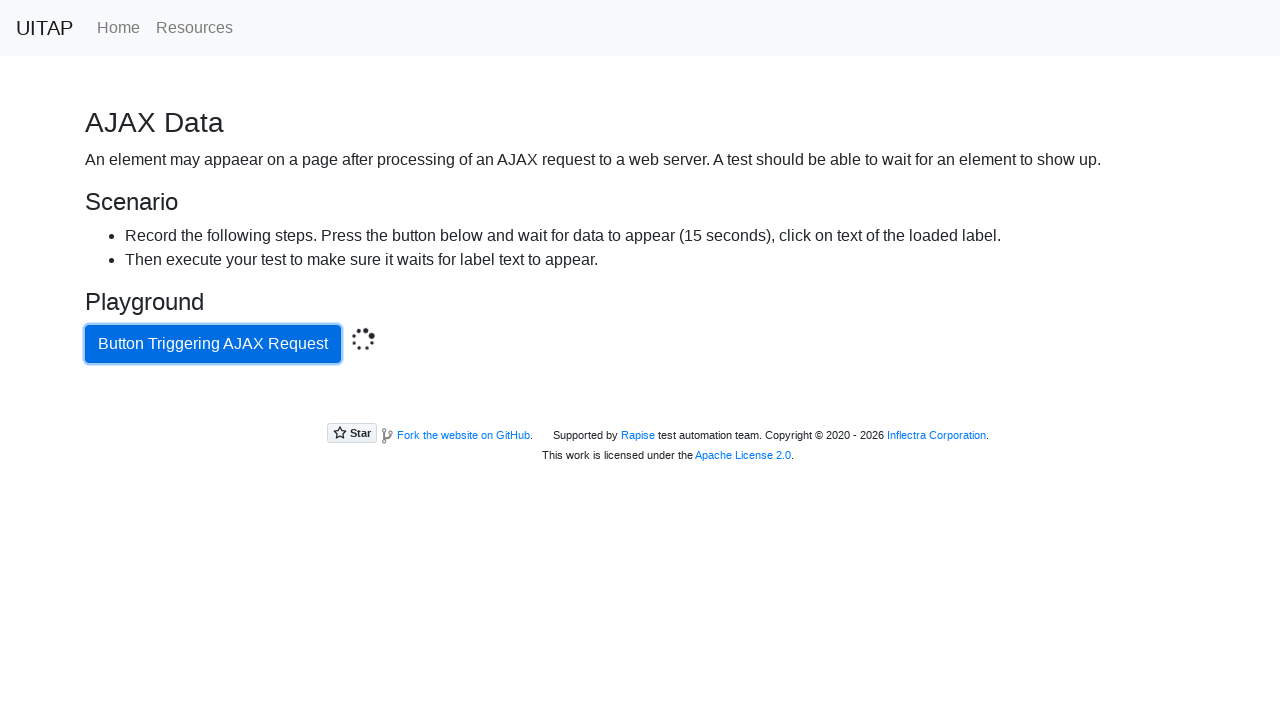

Waited for success message to appear after AJAX completed
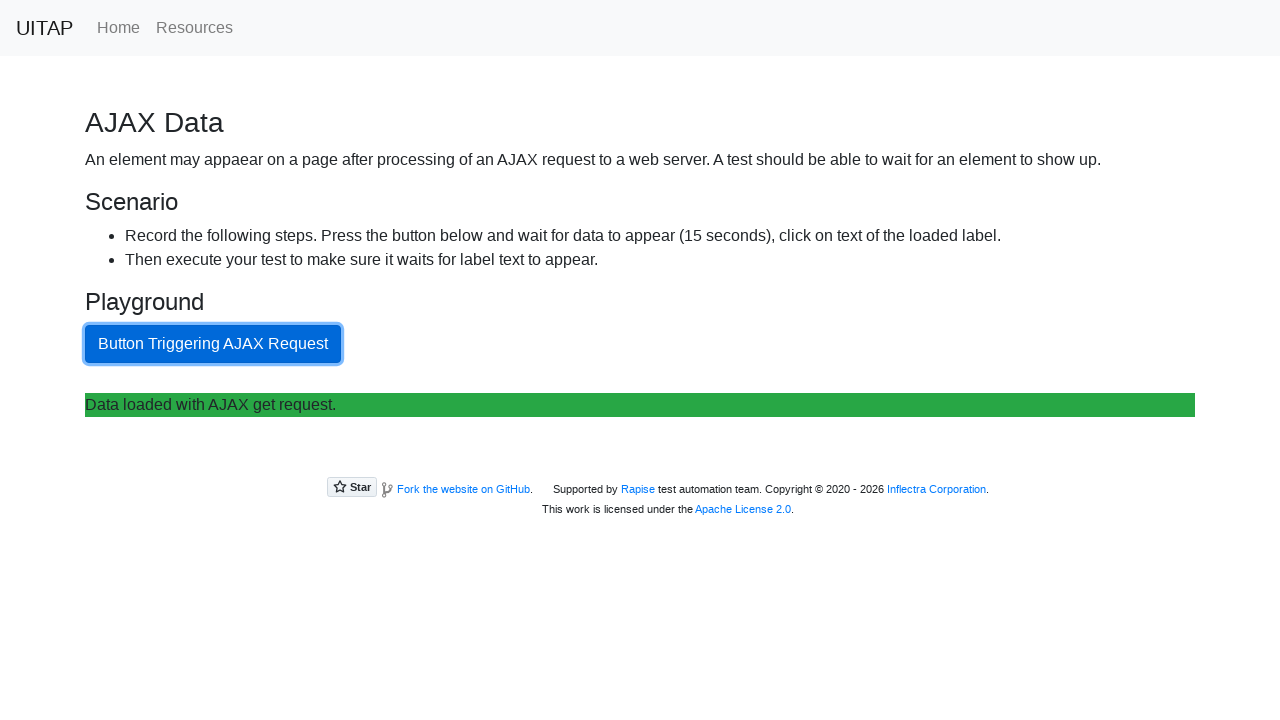

Retrieved success message text: 'Data loaded with AJAX get request.'
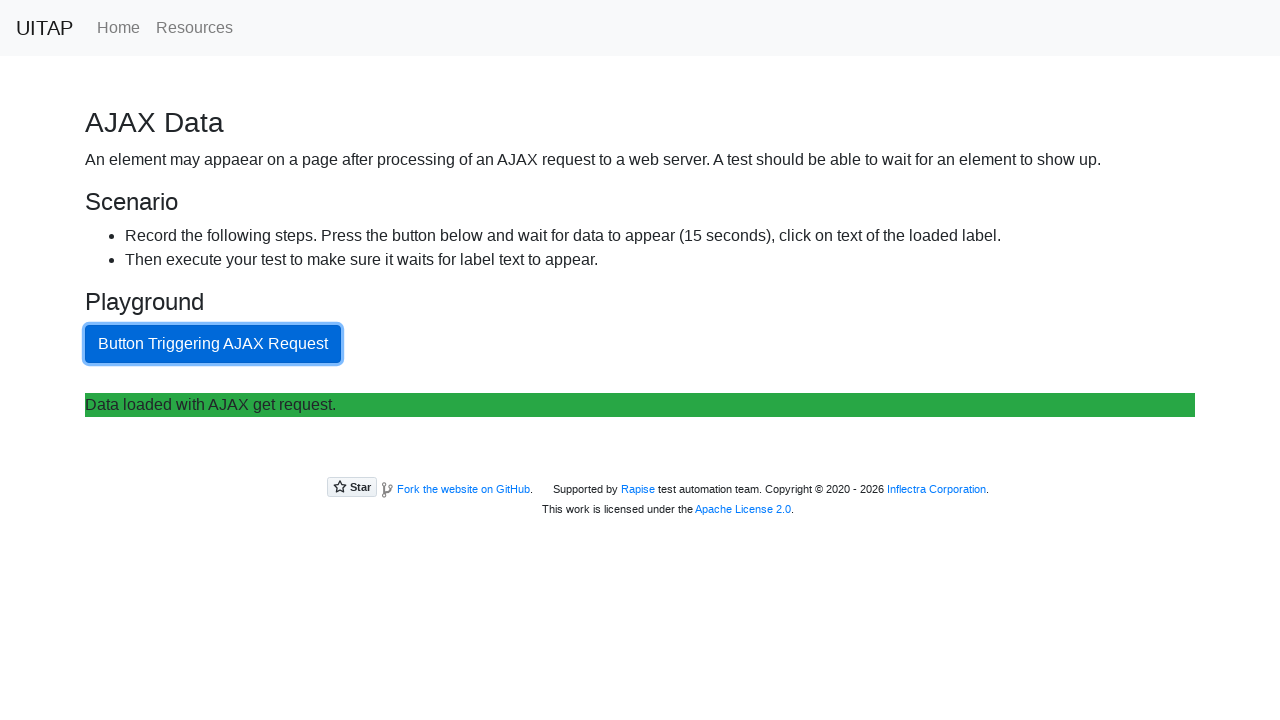

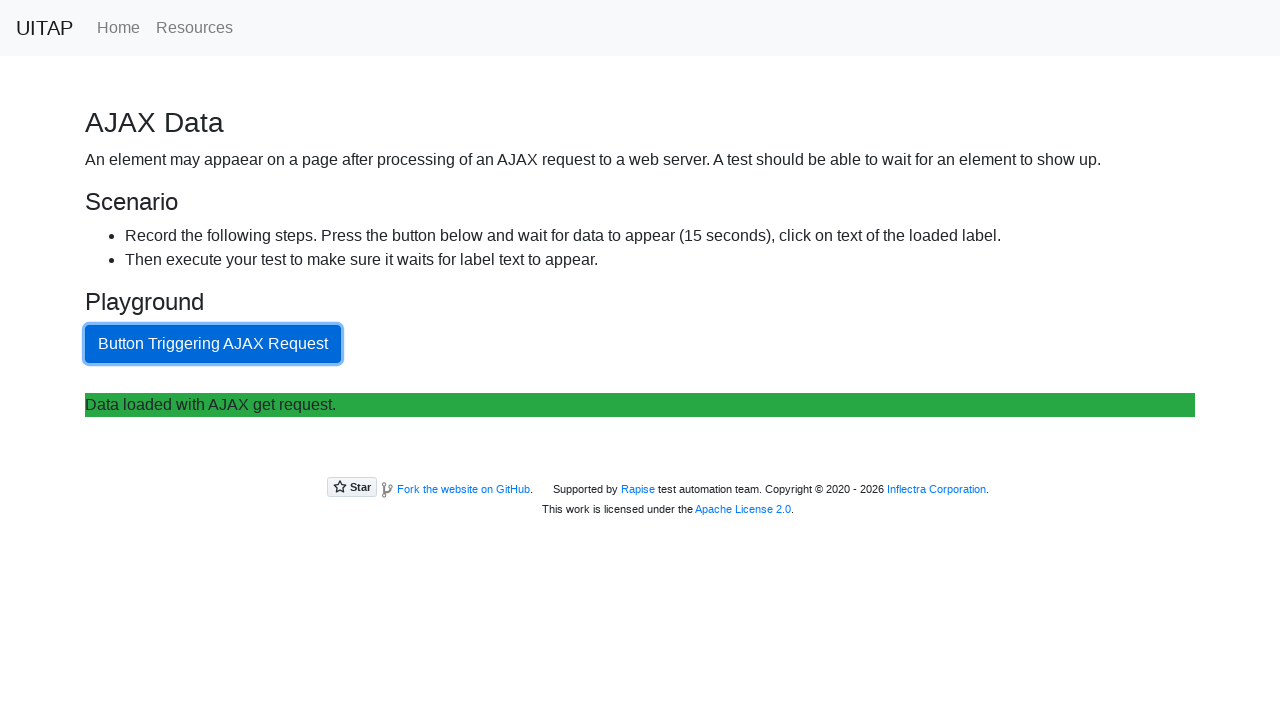